Tests clicking on the Spring Break navigation link

Starting URL: https://www.target.com

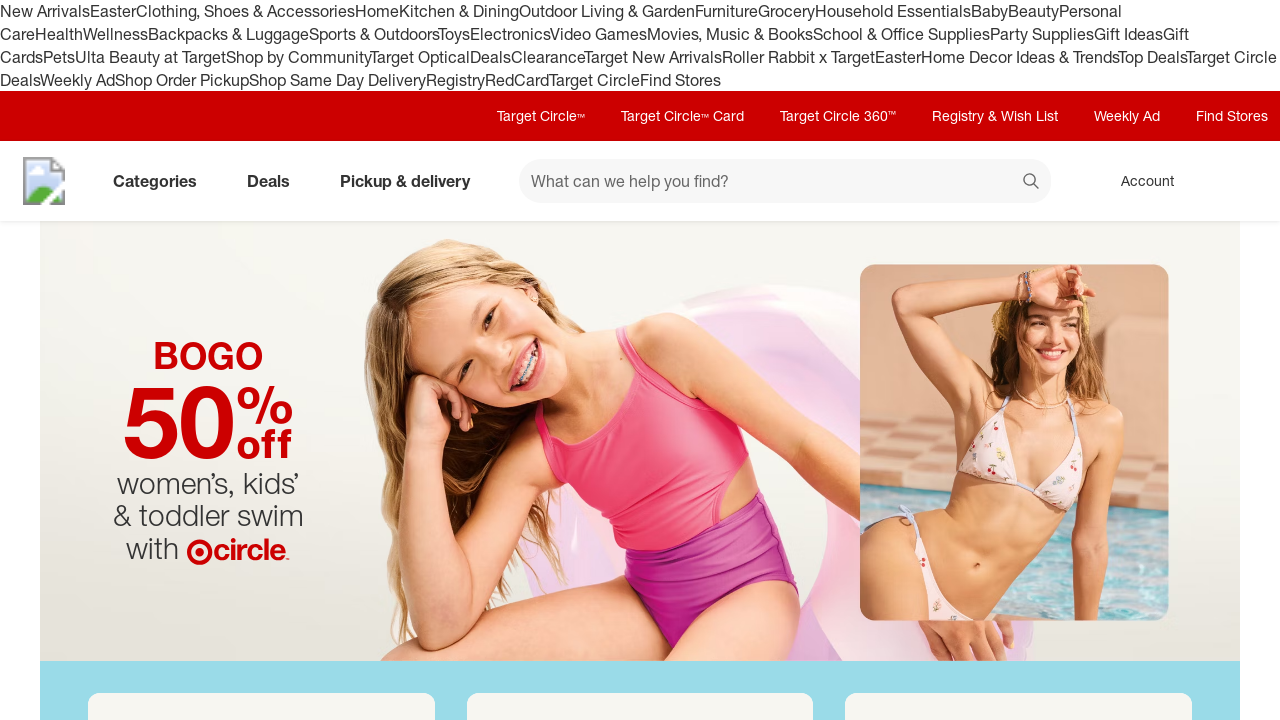

Navigated to Target homepage
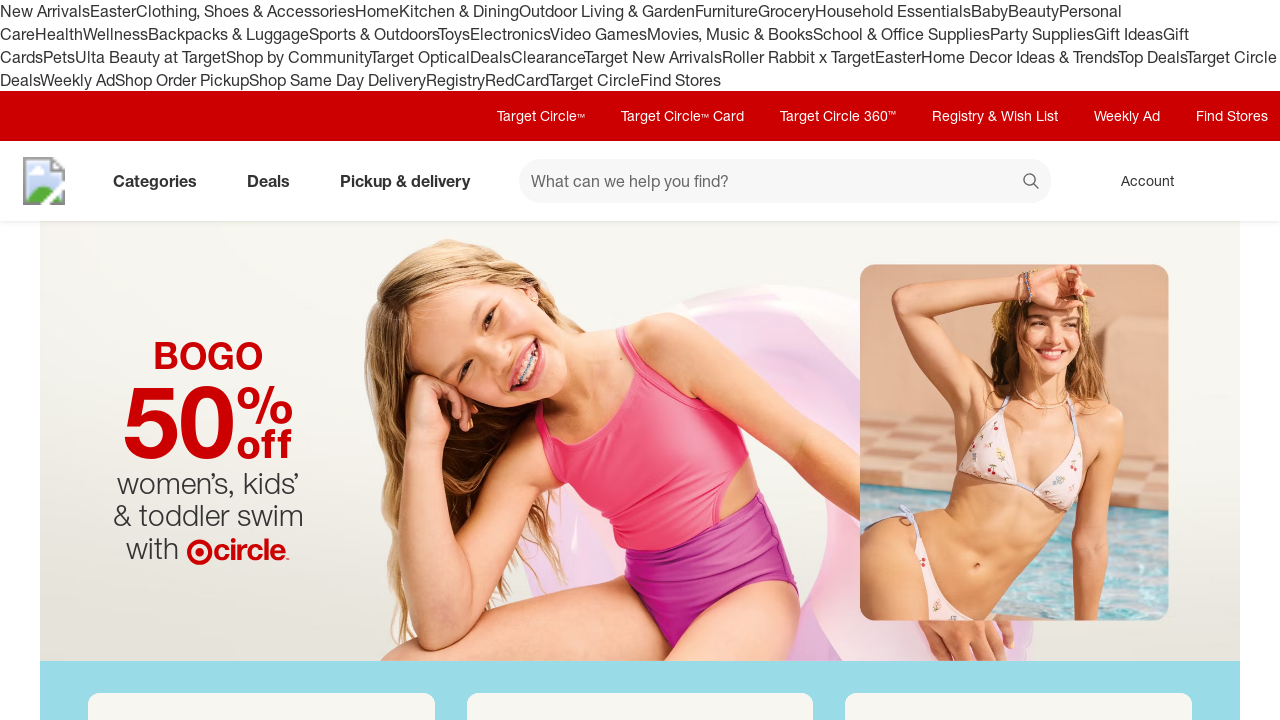

Clicked on Spring Break navigation link at (640, 401) on text=Spring Break
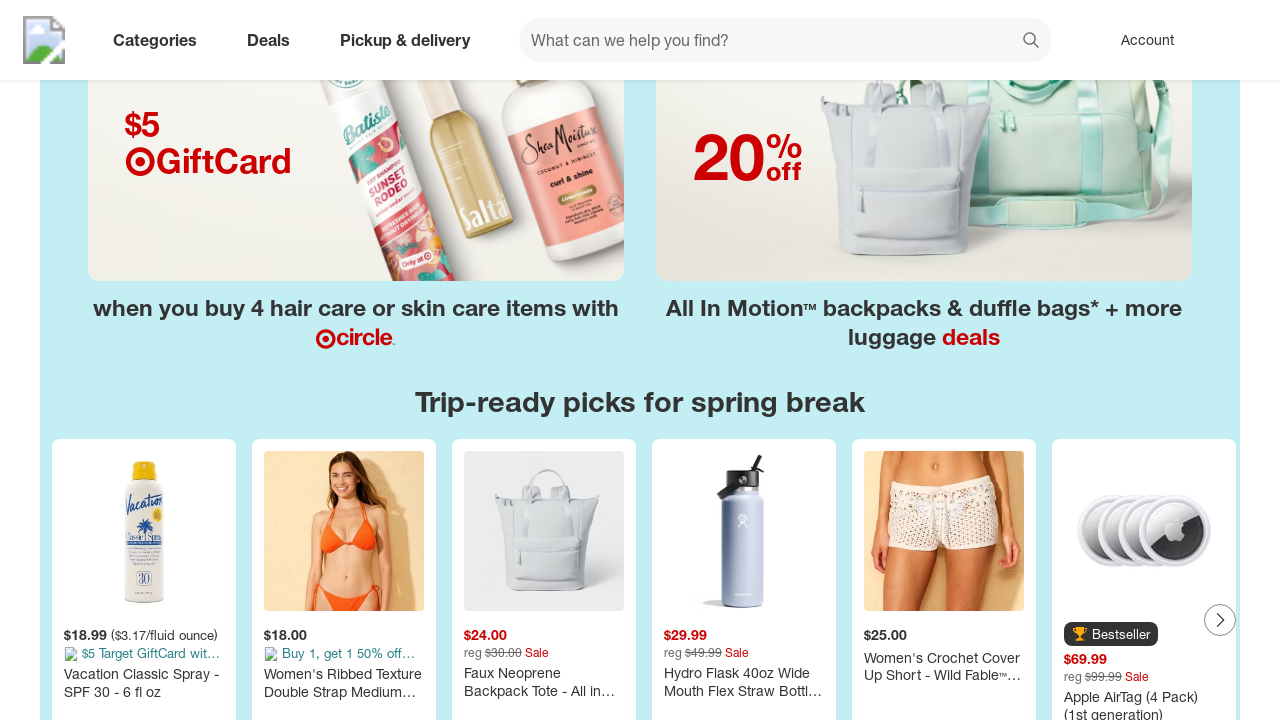

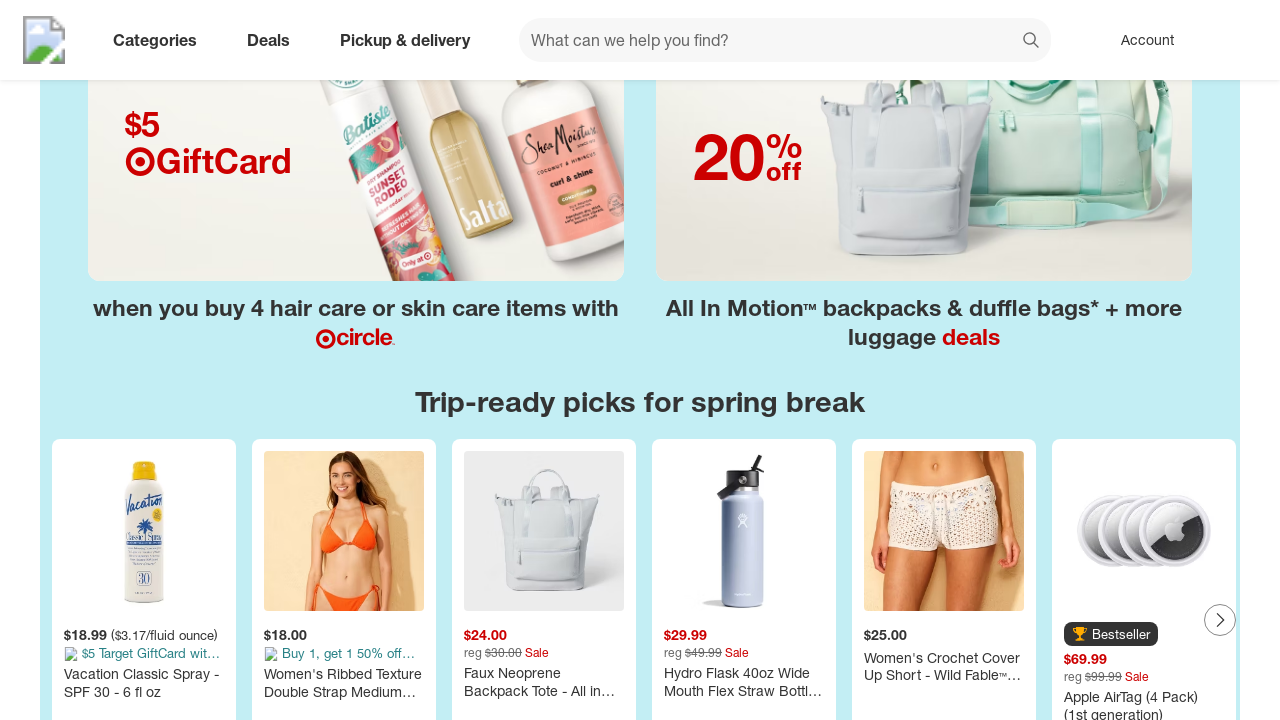